Navigates to Salesforce login page and maximizes the browser window

Starting URL: https://login.salesforce.com

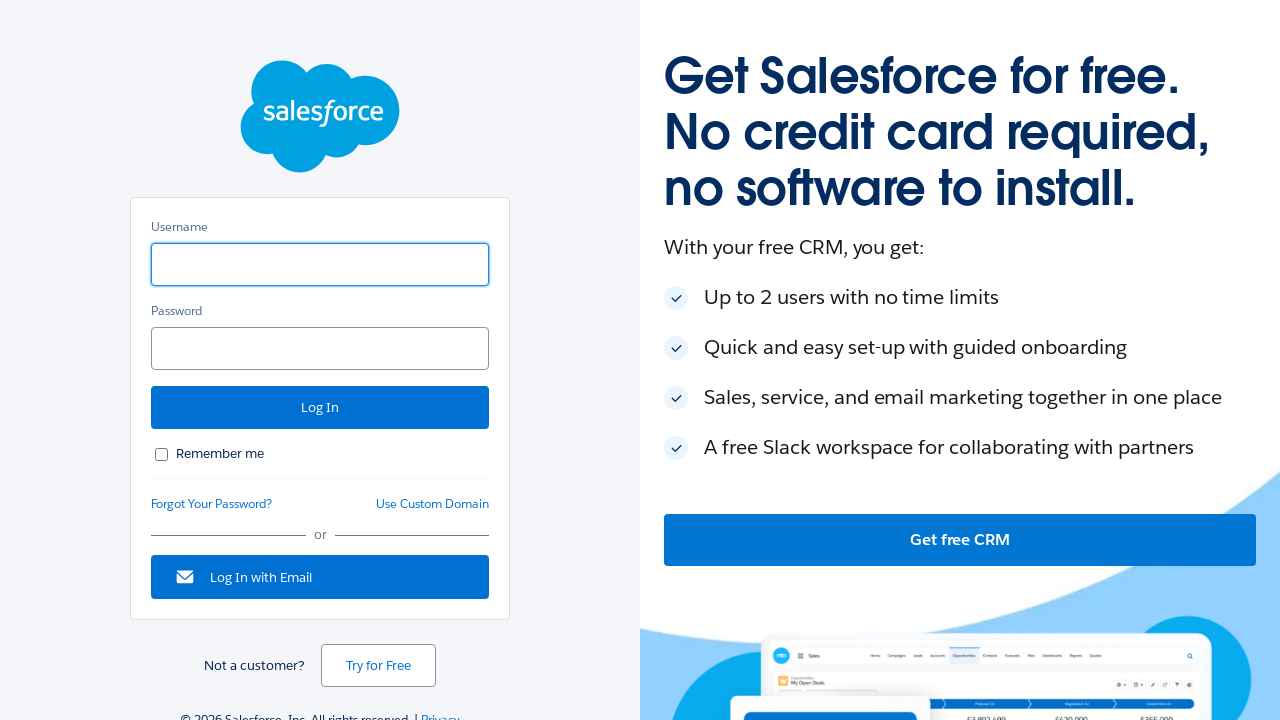

Navigated to Salesforce login page
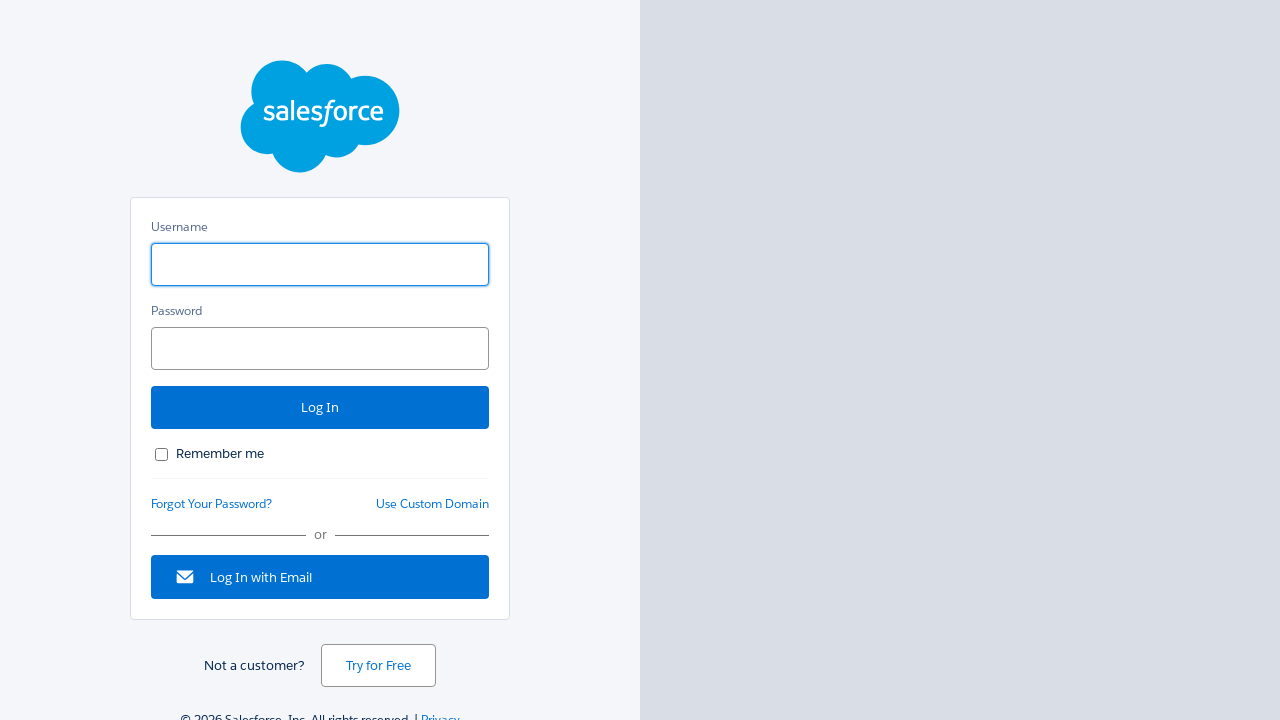

Maximized browser window to 1920x1080
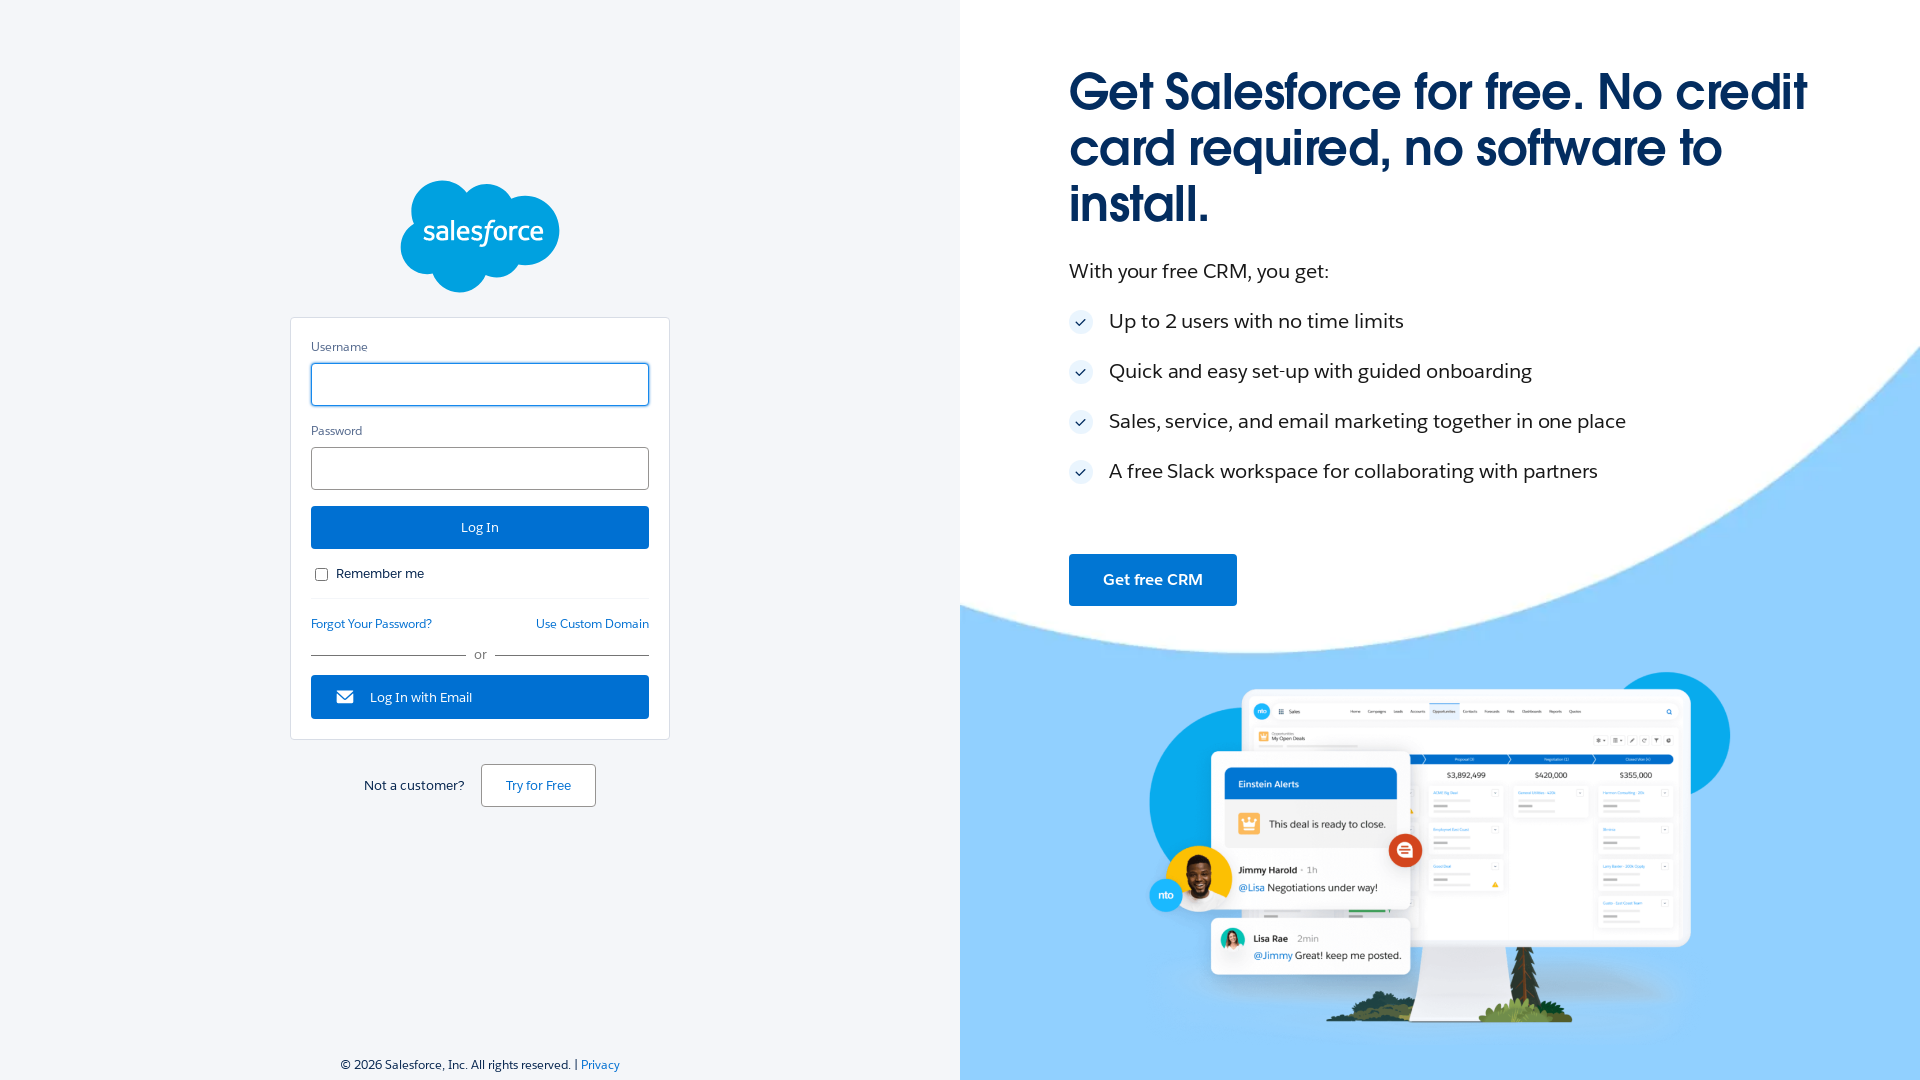

Page fully loaded and network idle
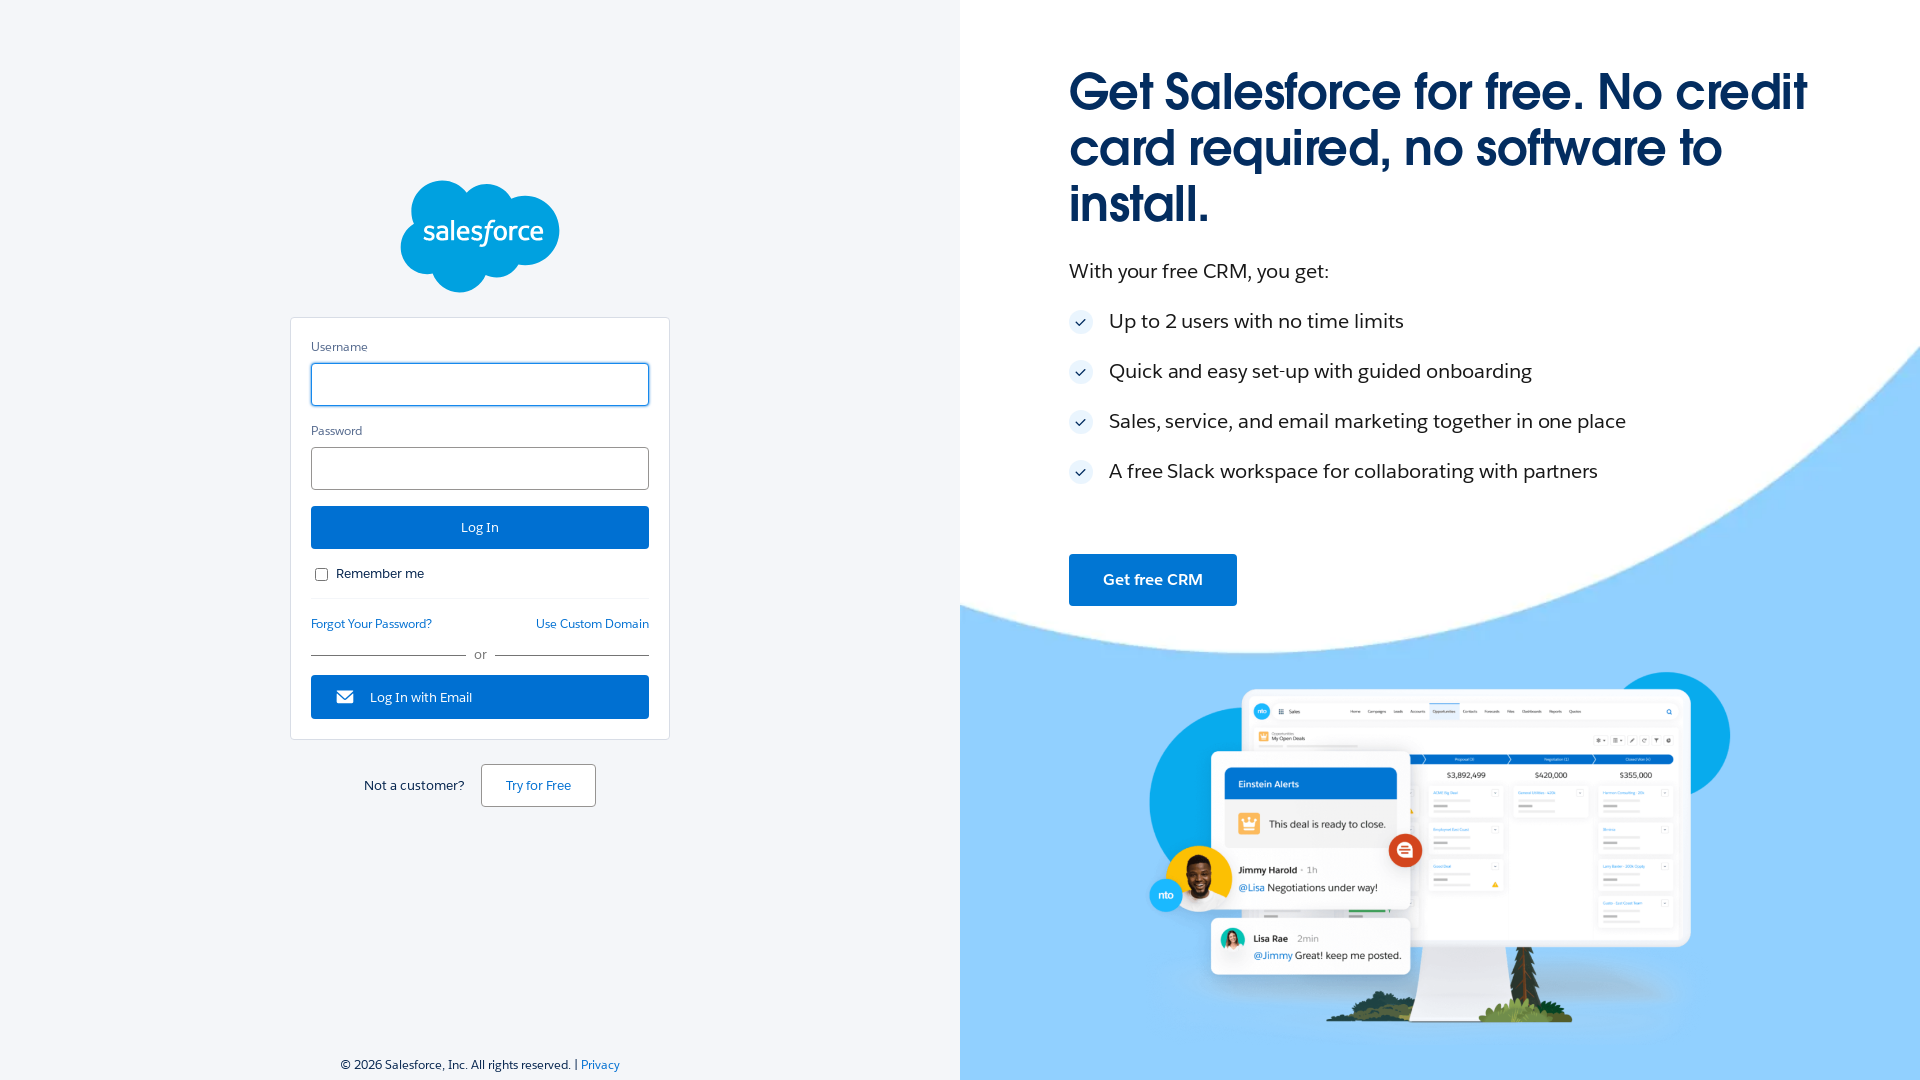

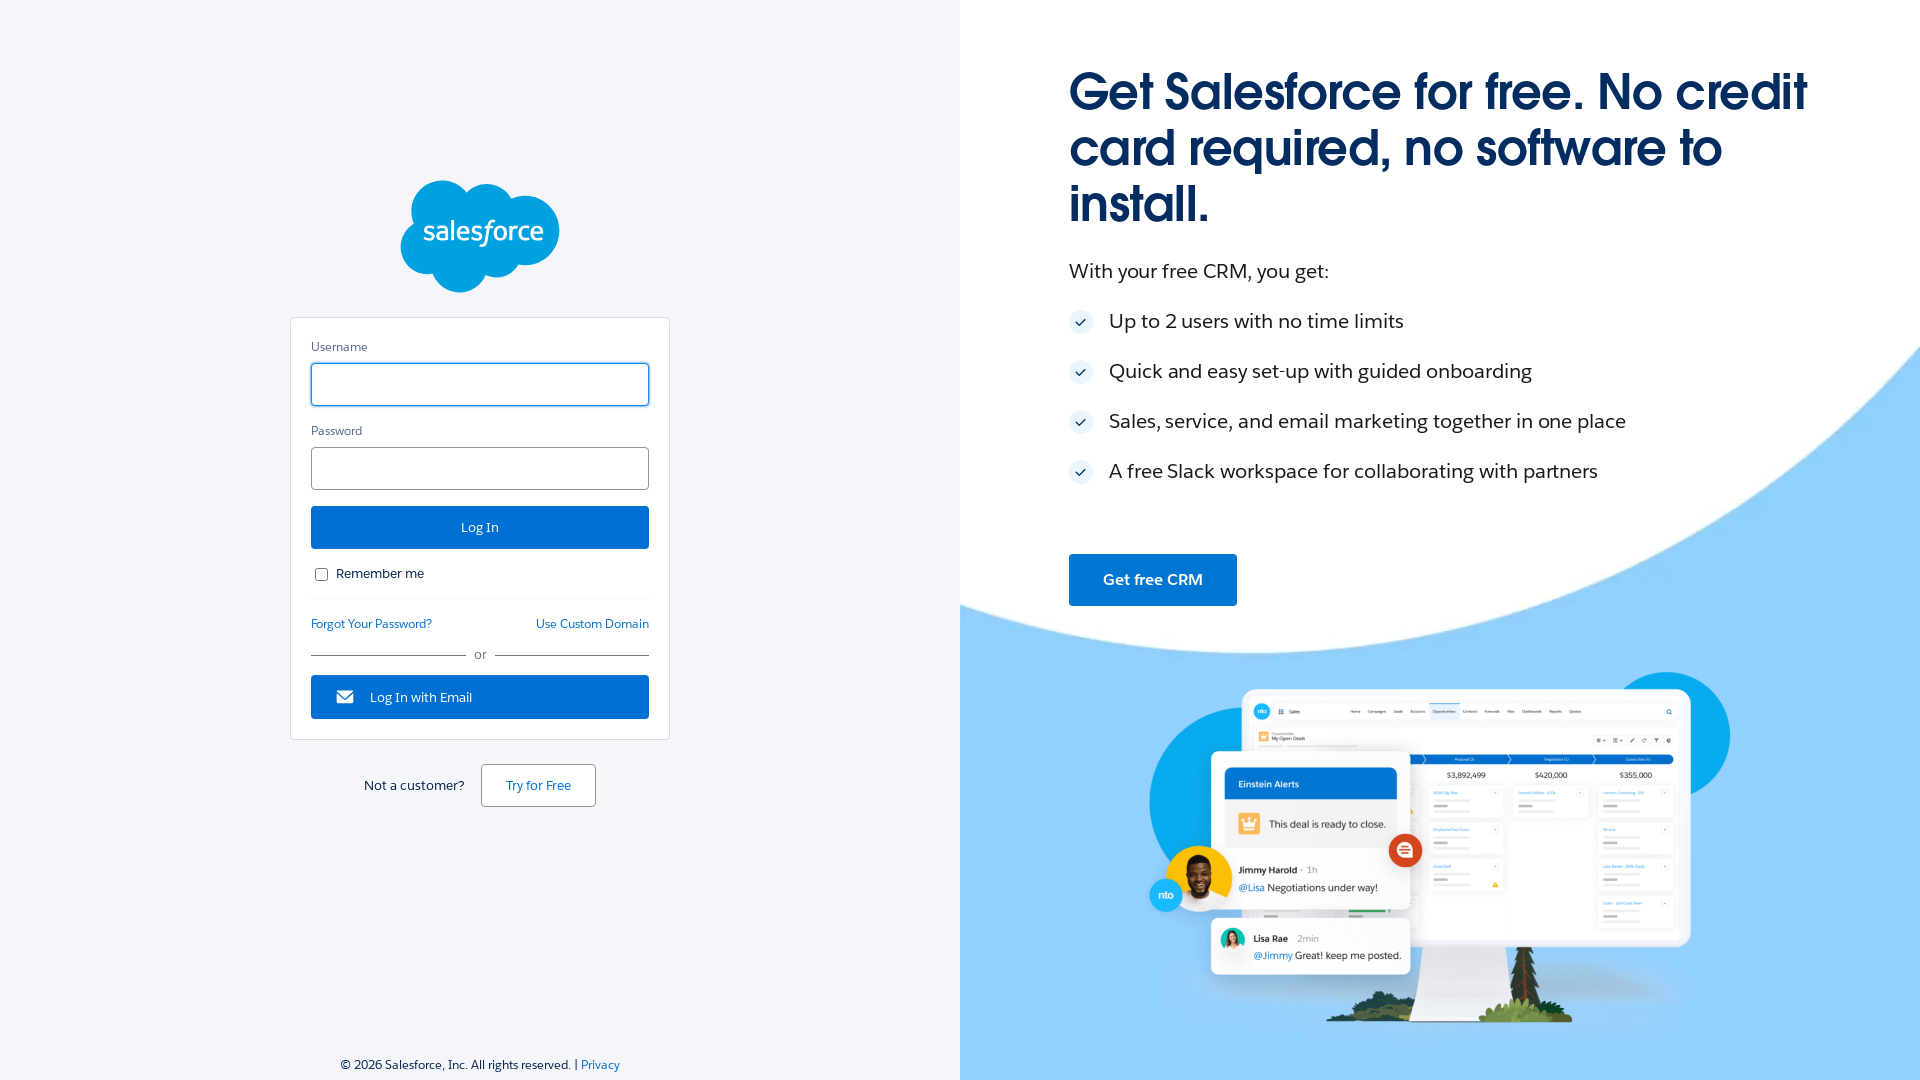